Tests dynamic controls by clicking a checkbox, removing it, and then enabling a disabled input field

Starting URL: http://the-internet.herokuapp.com/dynamic_controls

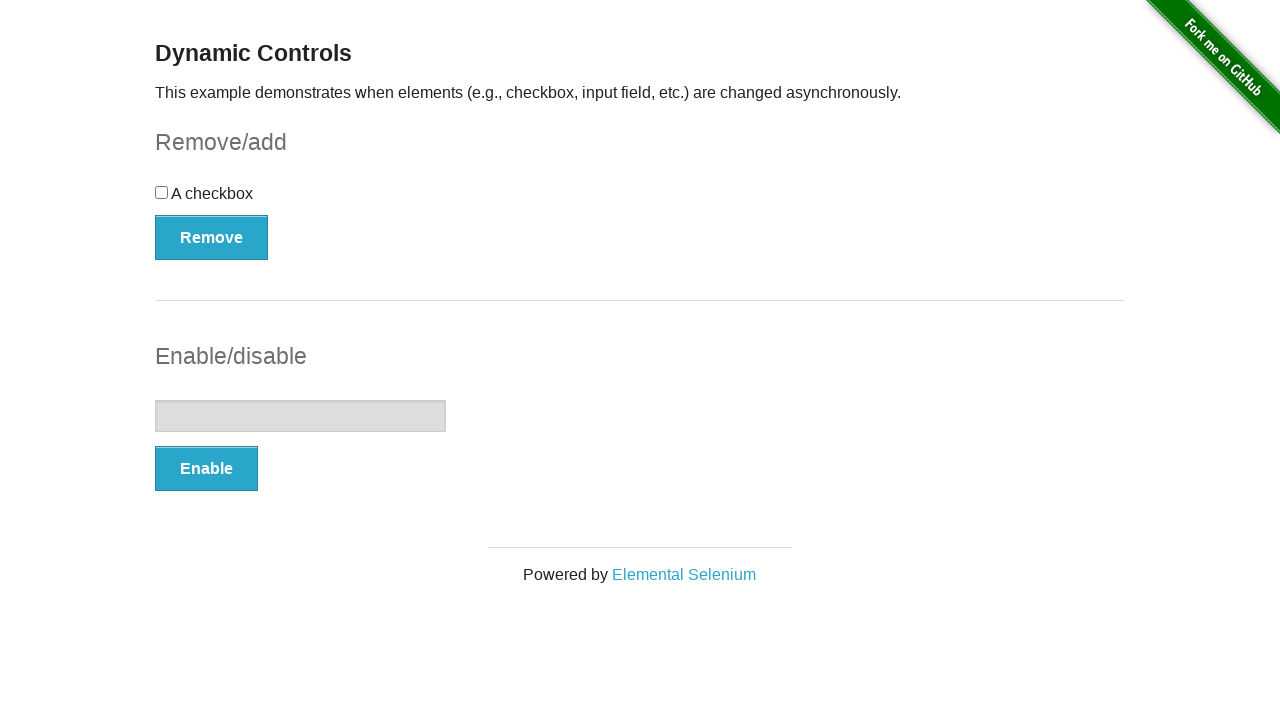

Navigated to dynamic controls page
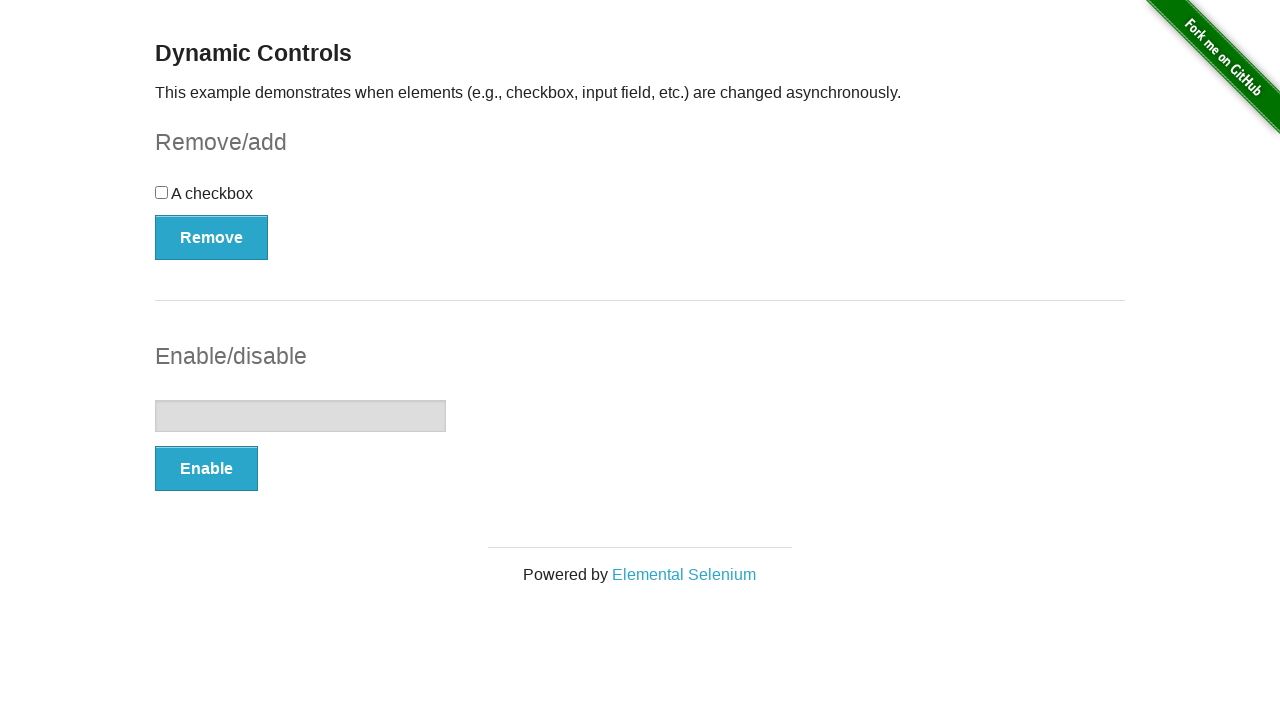

Clicked the checkbox at (162, 192) on xpath=//div/input >> nth=0
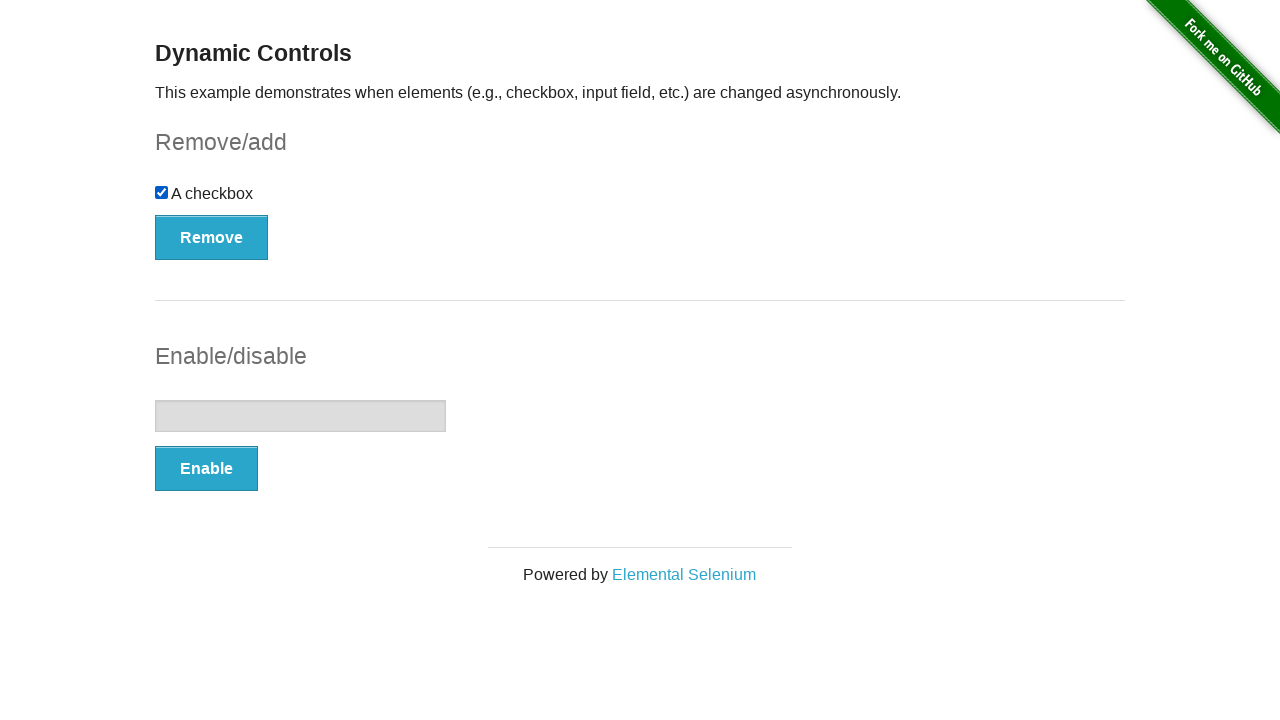

Clicked the Remove button at (212, 237) on button:text('Remove')
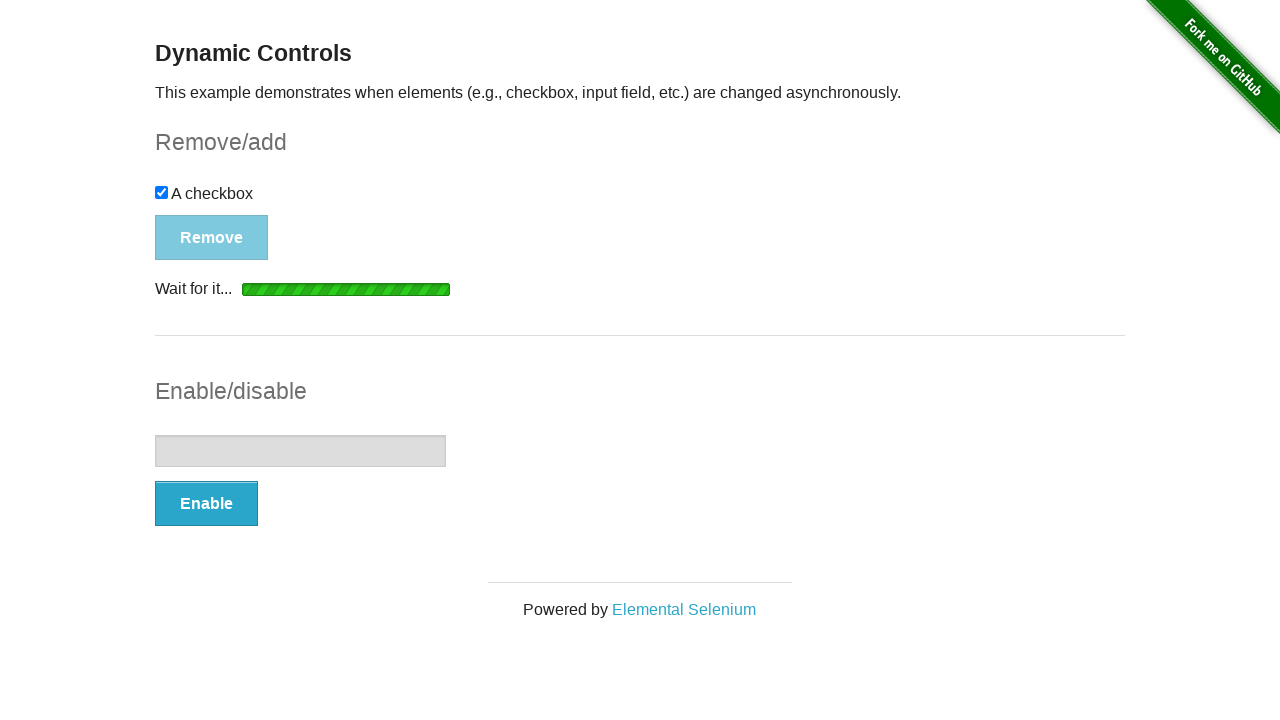

Loading indicator appeared
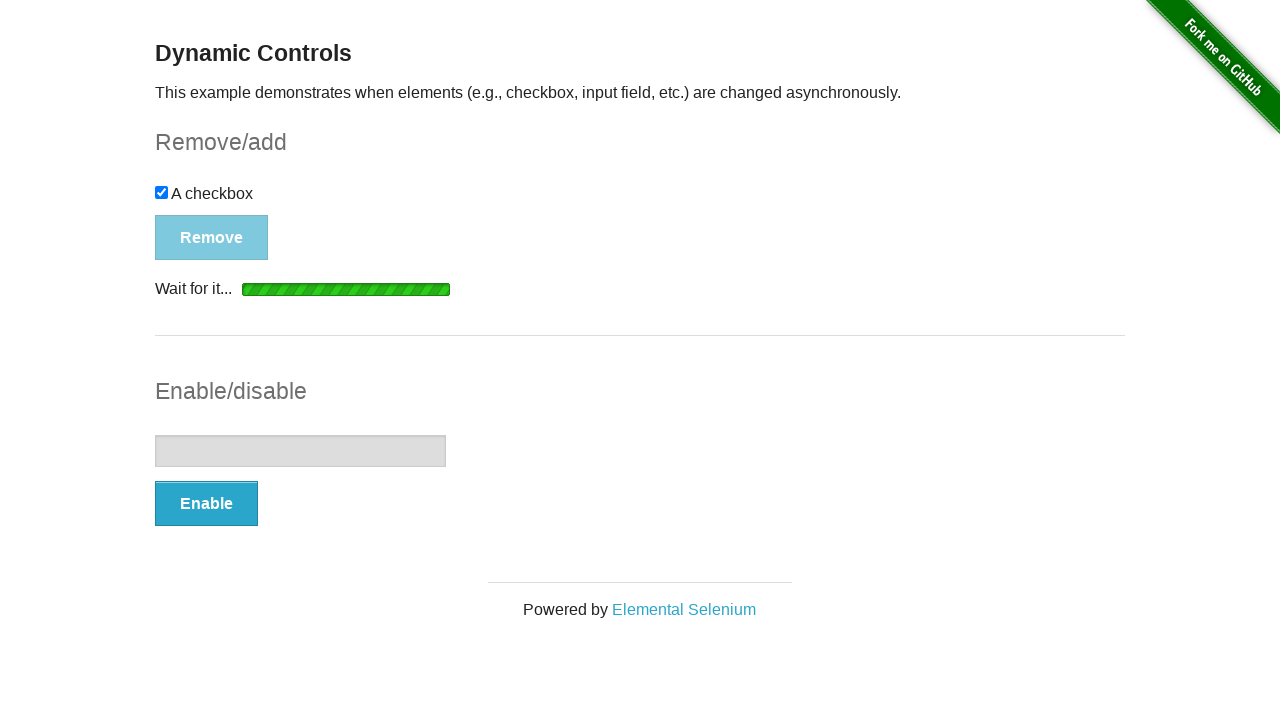

Loading indicator disappeared and checkbox was removed
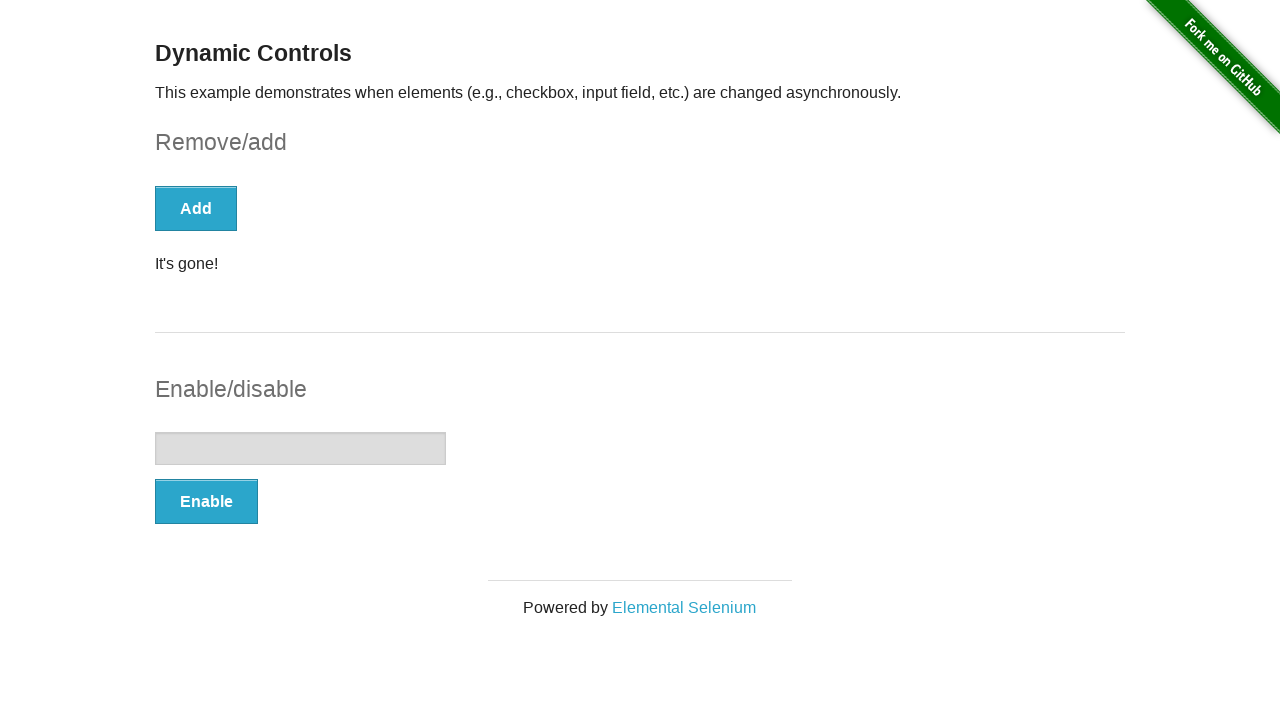

Verified checkbox removal message appeared
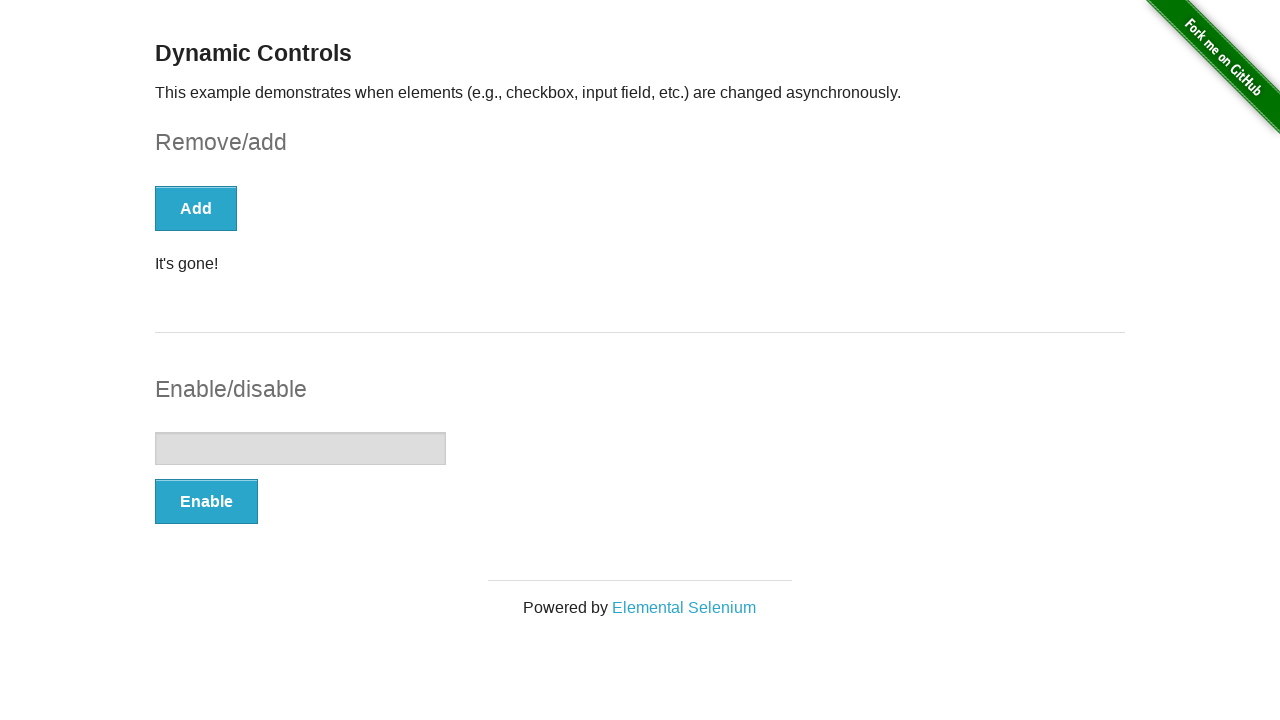

Clicked the Enable button at (206, 501) on button:text('Enable')
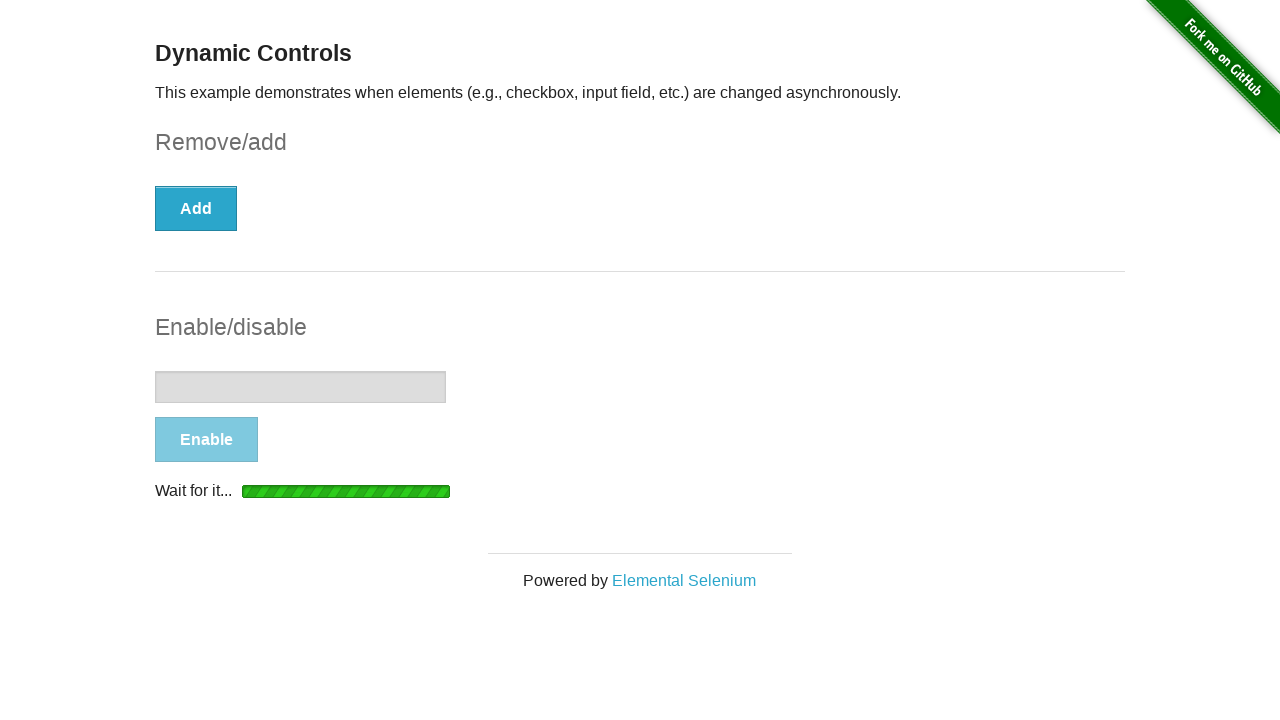

Input field was enabled
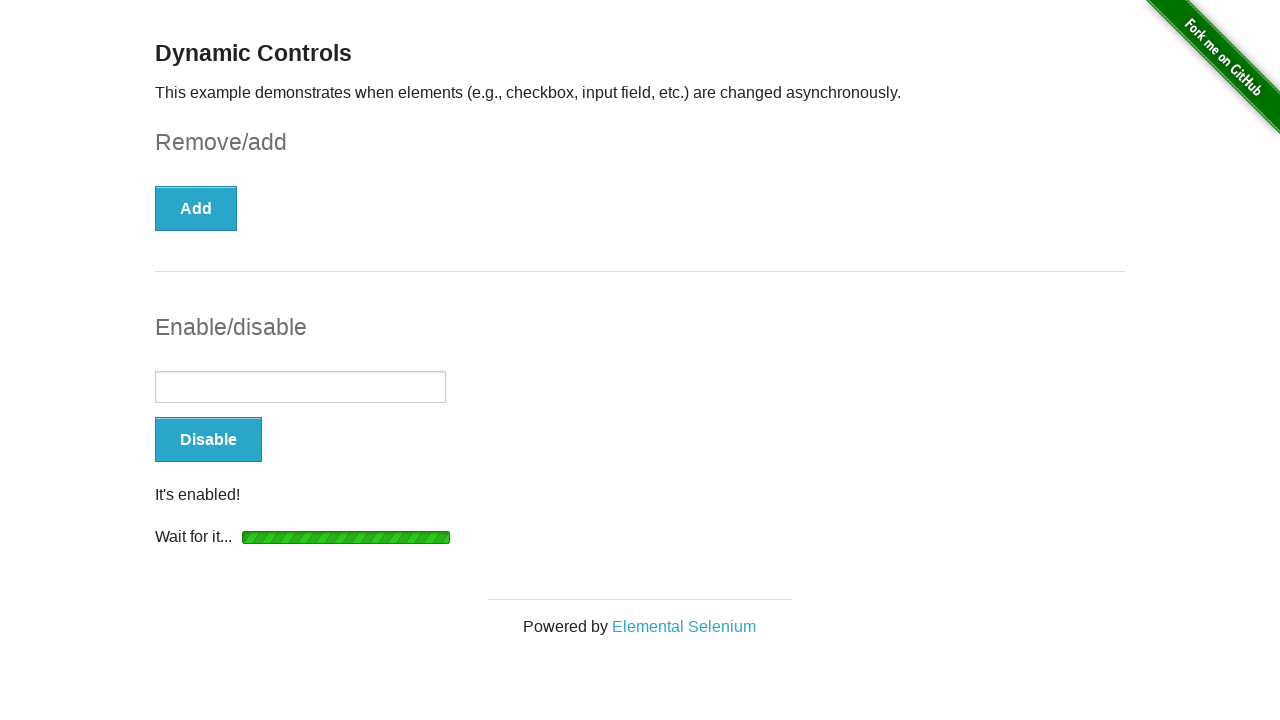

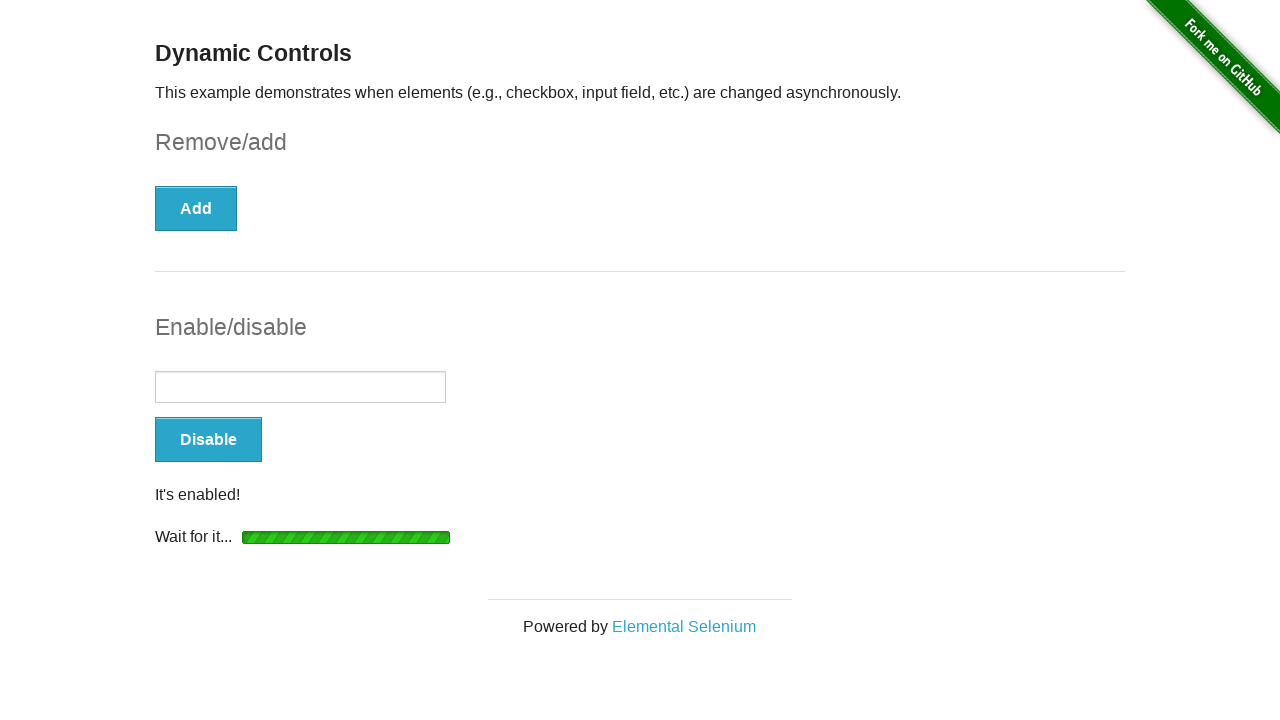